Opens the MakeMyTrip travel booking website and verifies the page loads successfully by maximizing the browser window.

Starting URL: https://www.makemytrip.com/

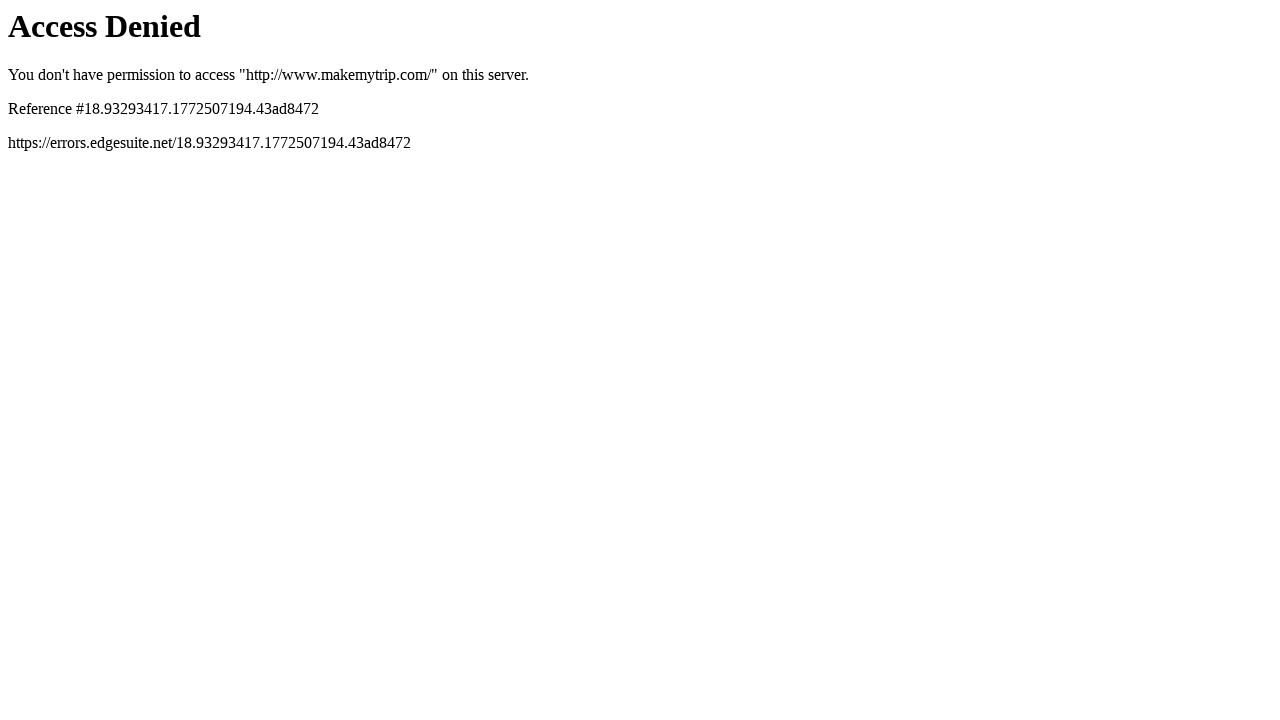

Set viewport size to 1920x1080 to maximize browser window
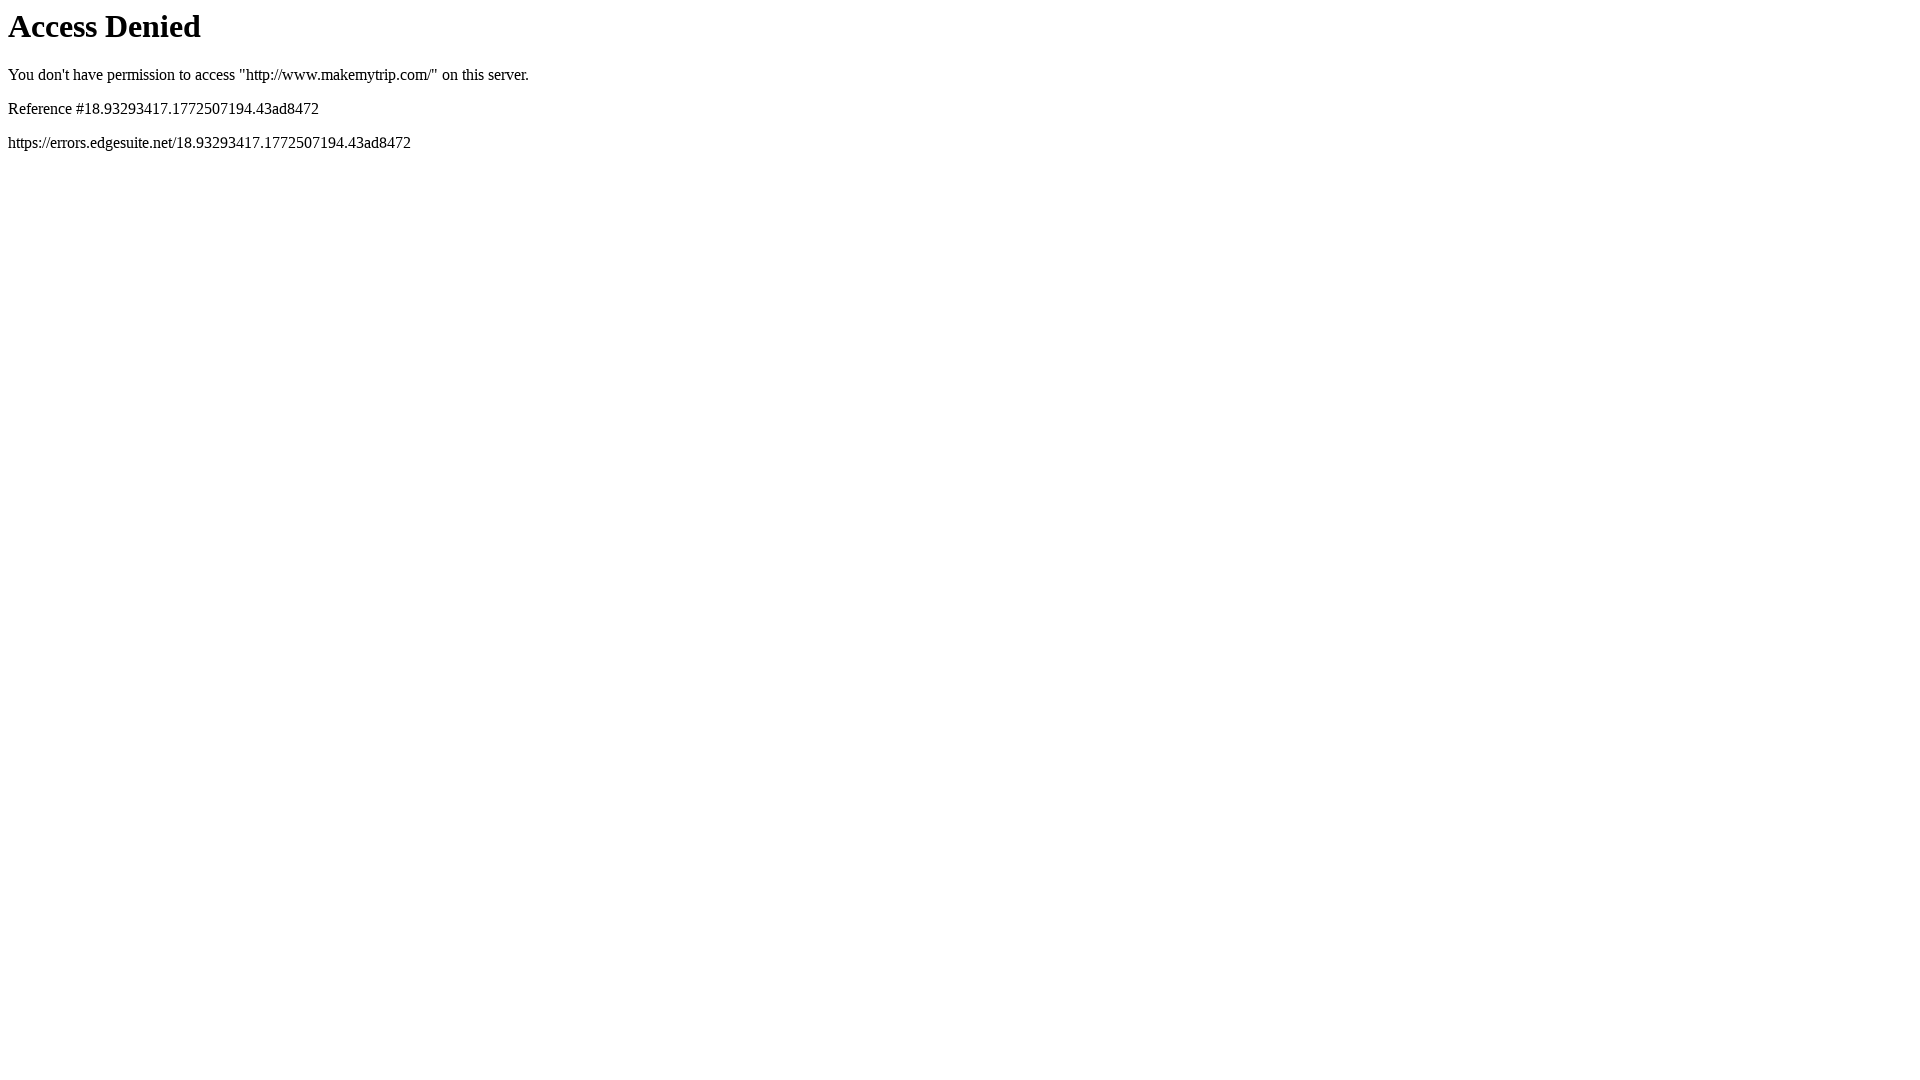

MakeMyTrip page loaded successfully - network idle state reached
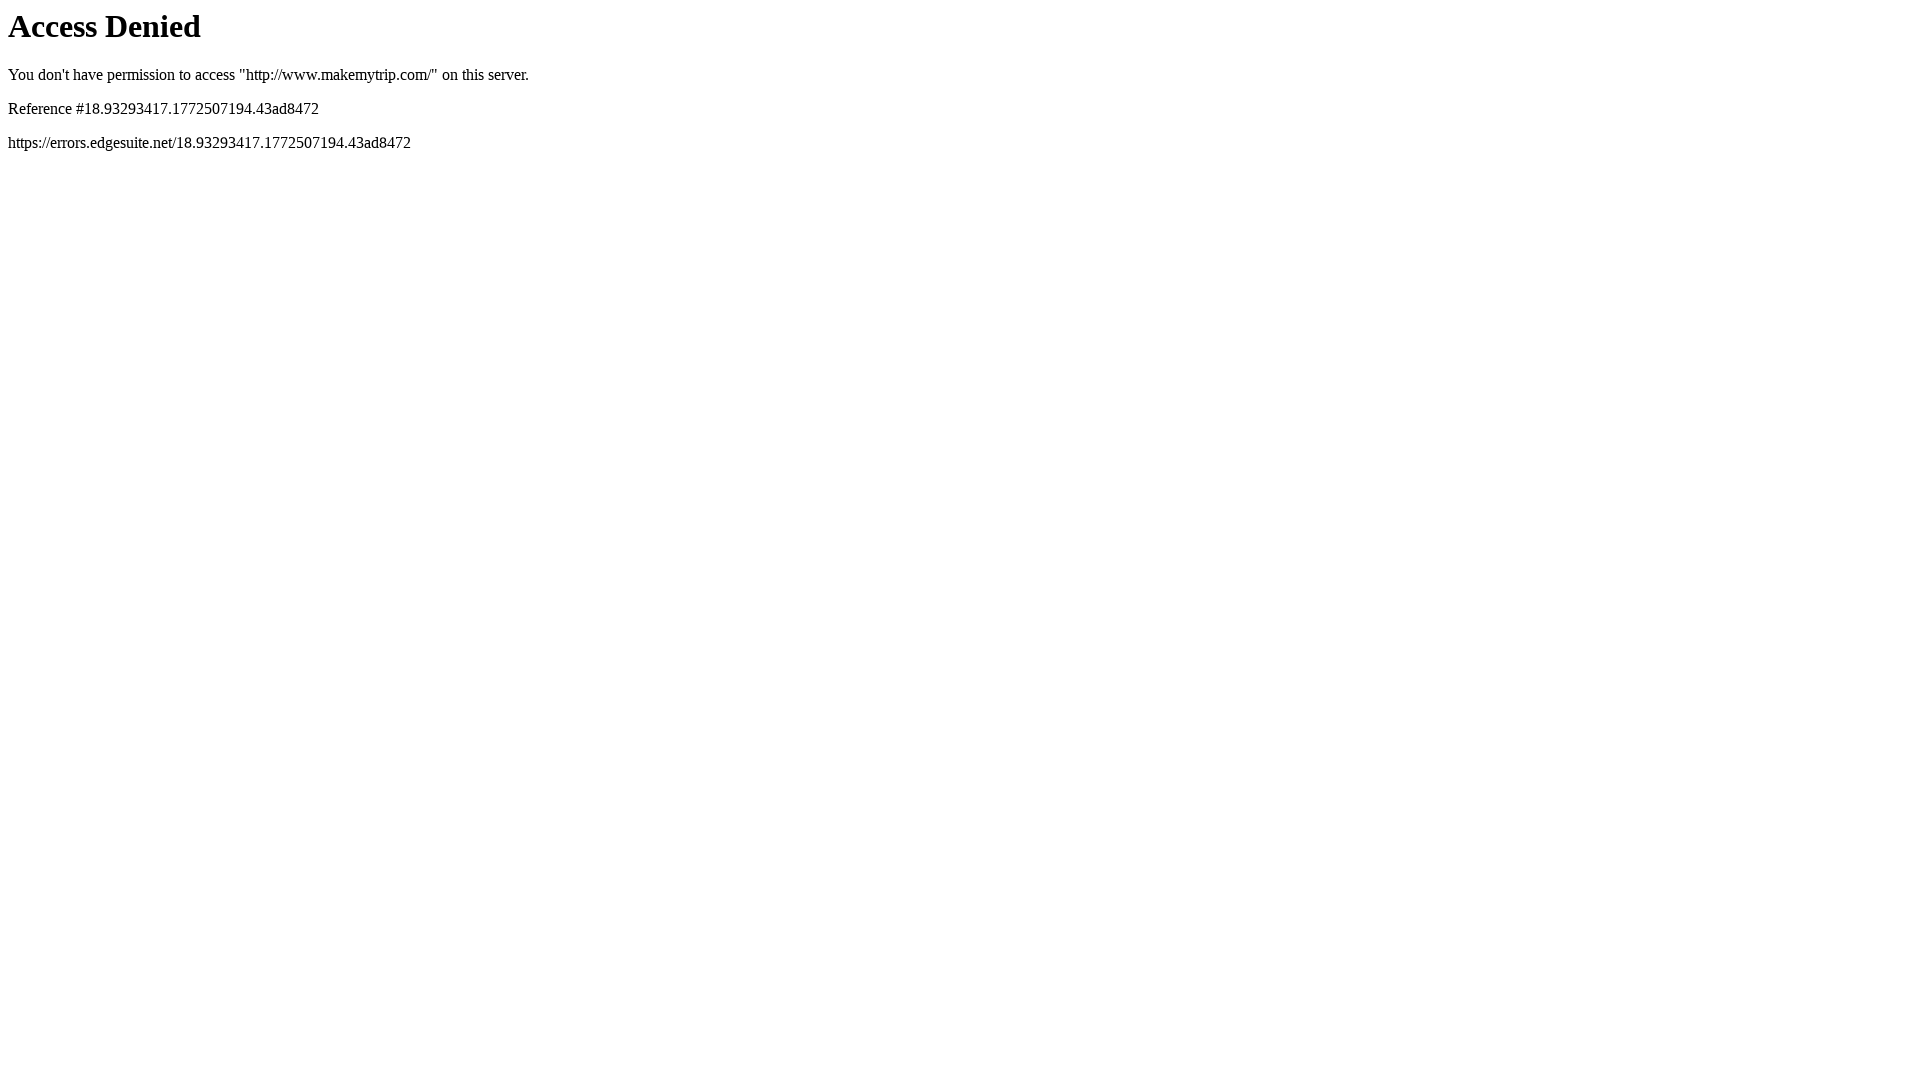

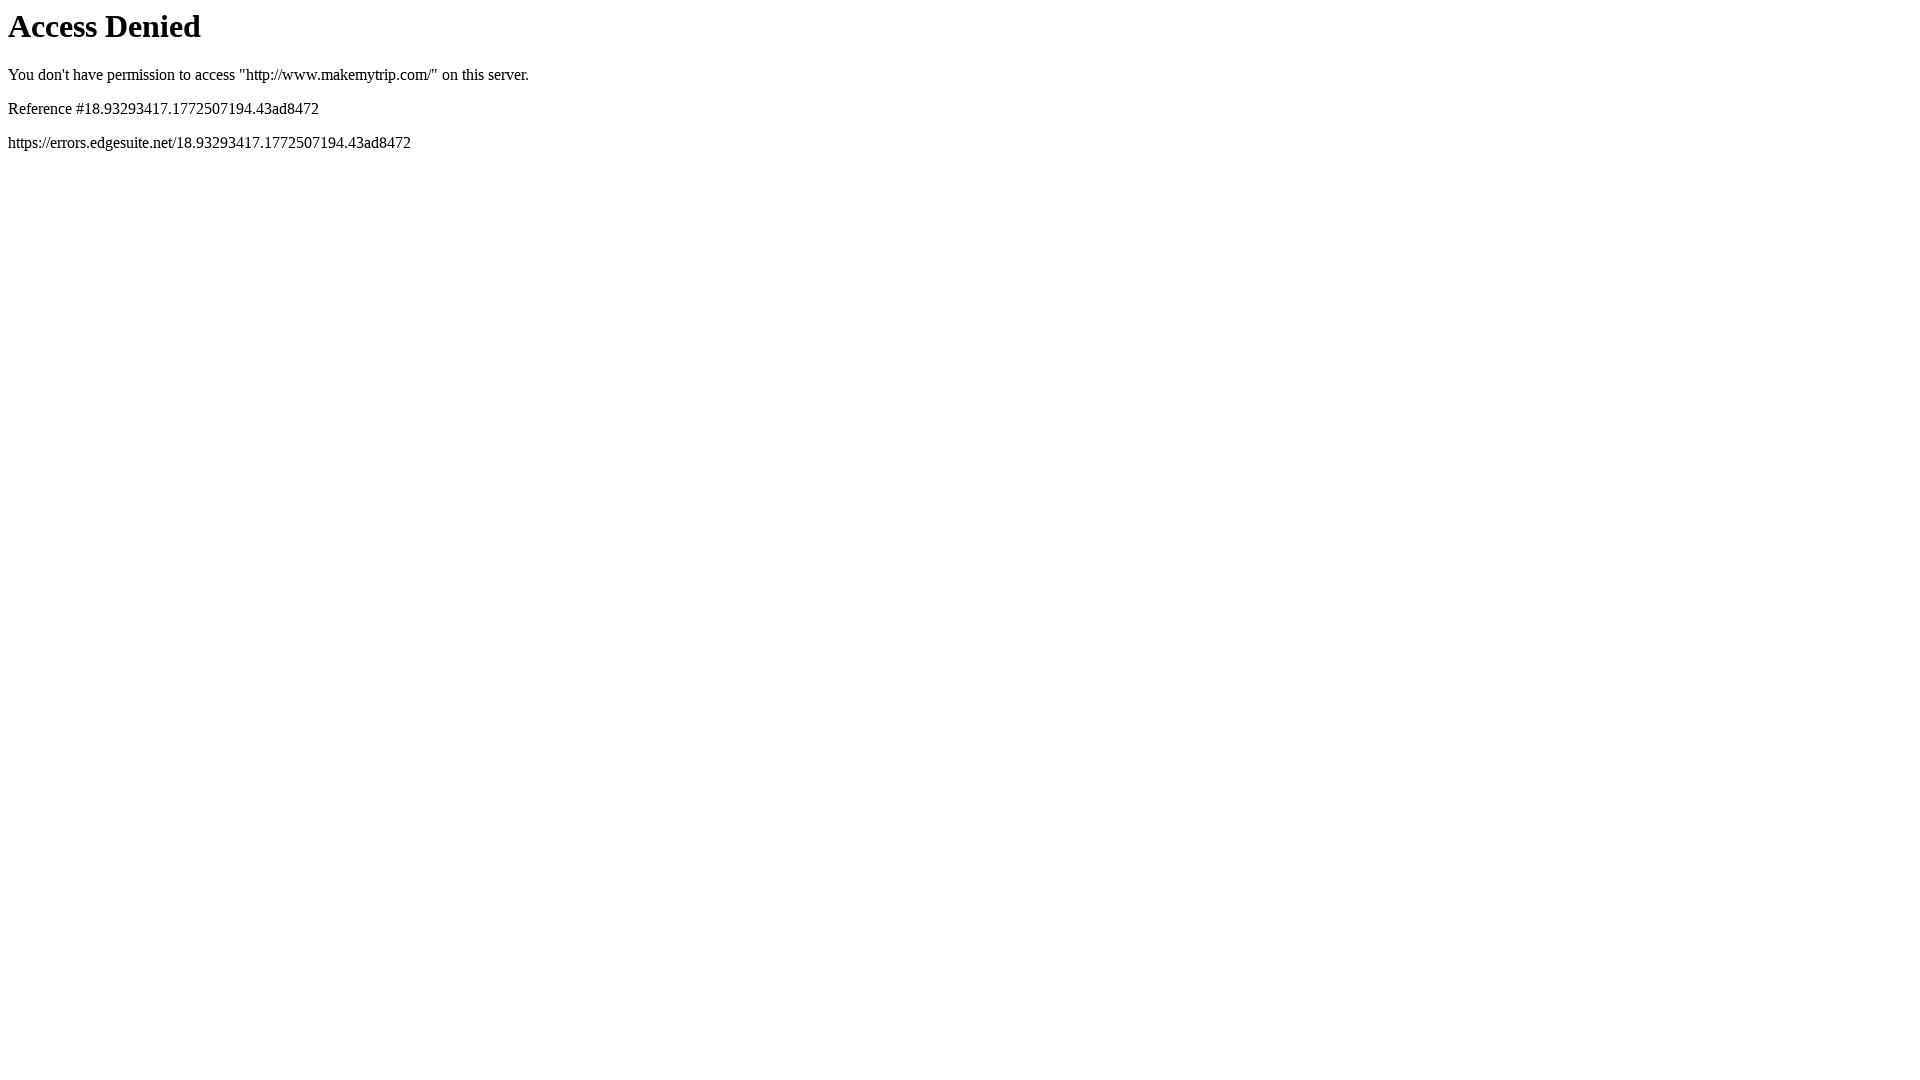